Tests dropdown selection functionality on a registration form by selecting a skill option by index

Starting URL: https://demo.automationtesting.in/Register.html

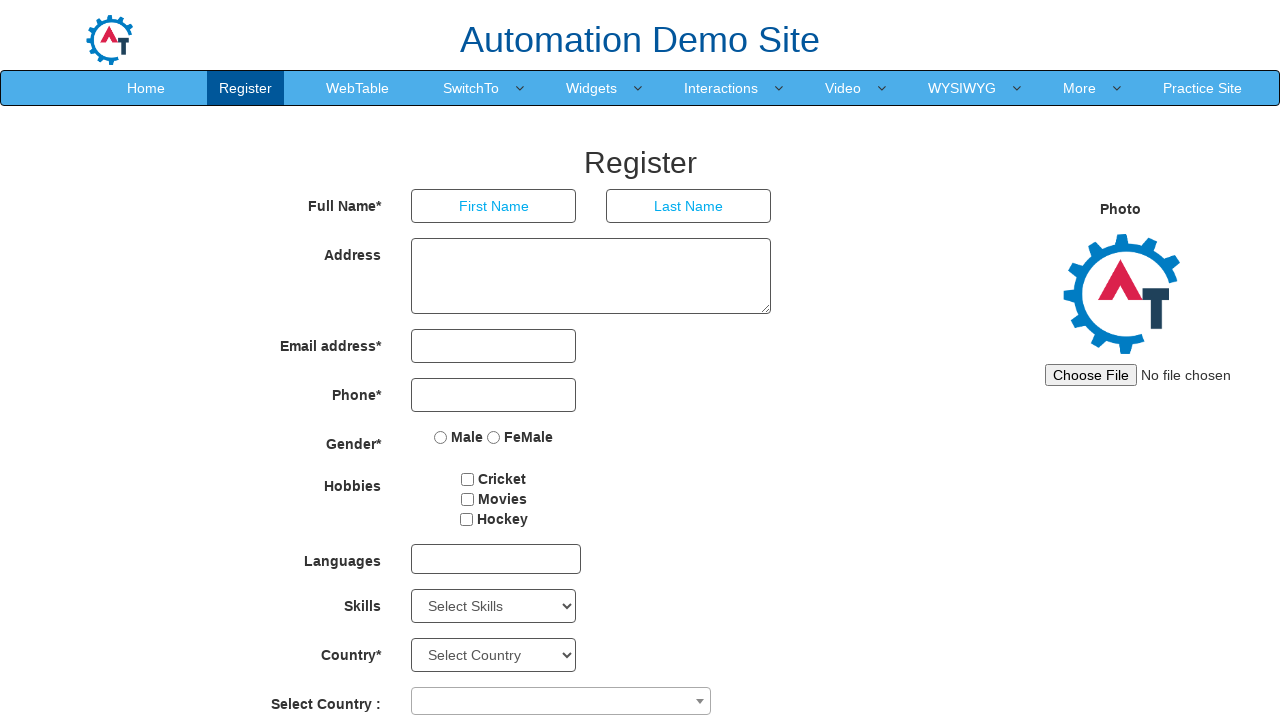

Navigated to registration form at https://demo.automationtesting.in/Register.html
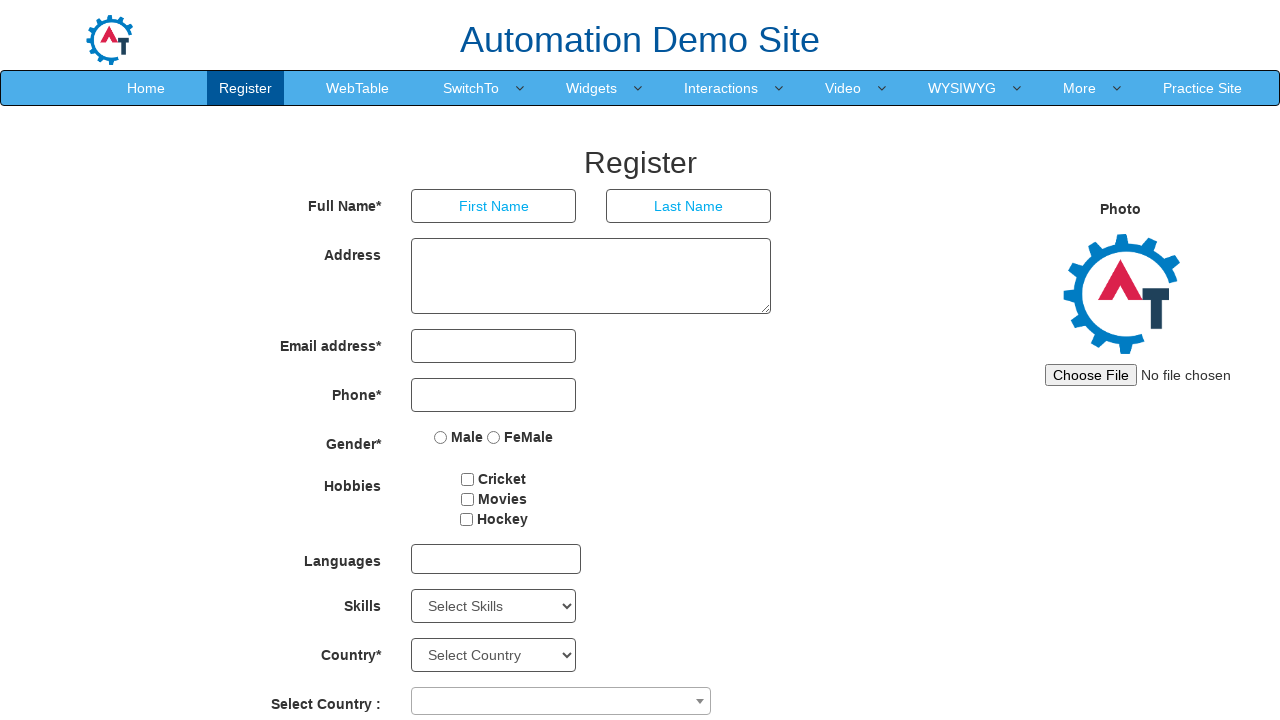

Selected skill option at index 4 from Skills dropdown on select#Skills
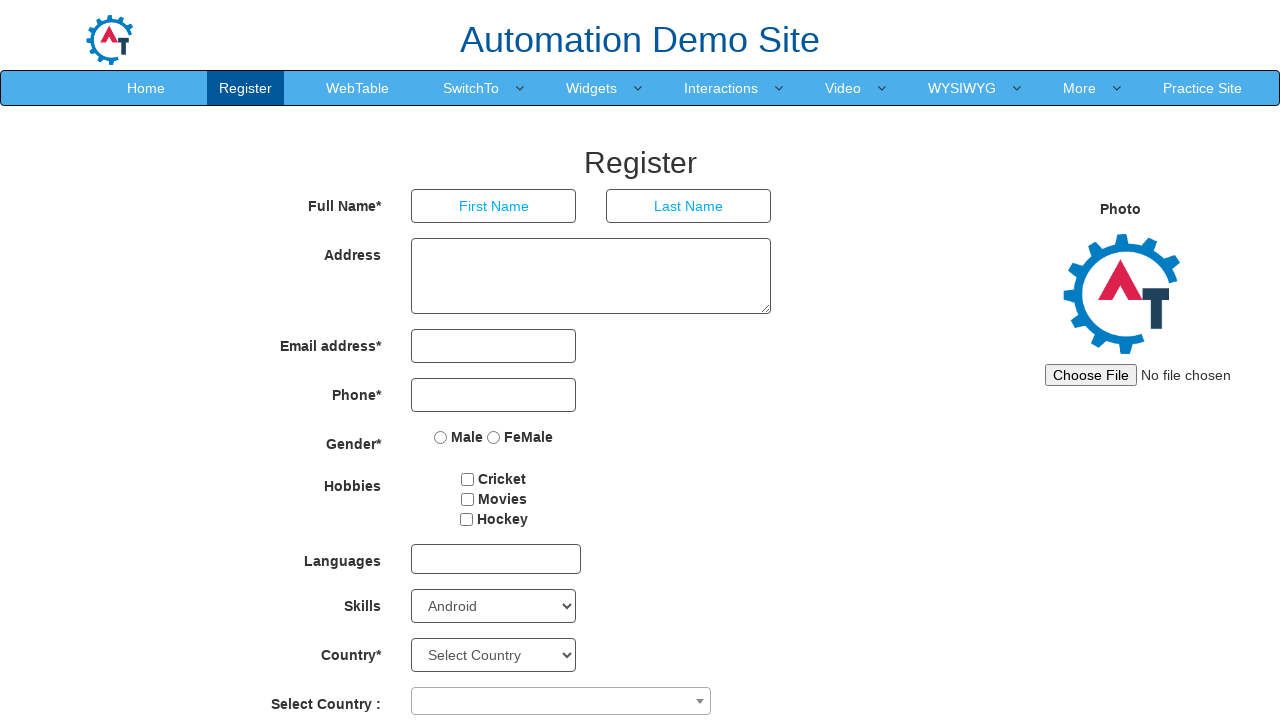

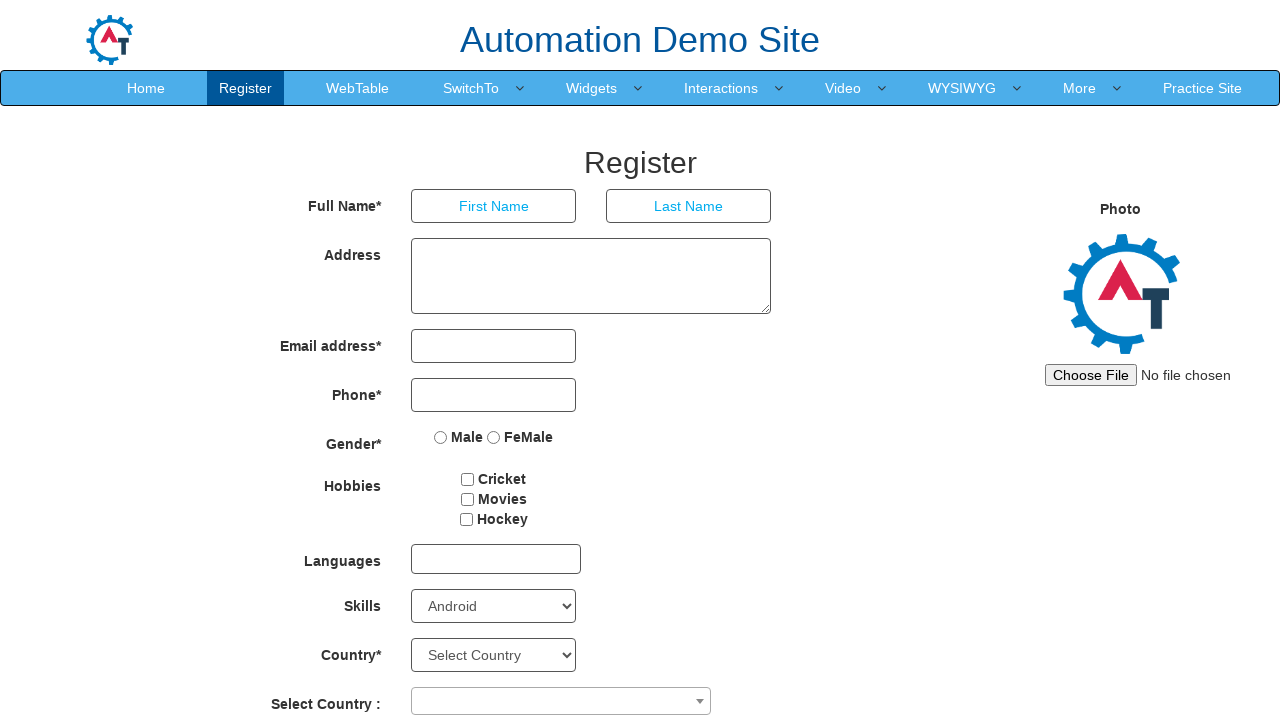